Tests JavaScript prompt alert functionality by clicking a button to trigger a prompt alert, entering text into the prompt, accepting it, and verifying the entered text appears on the page.

Starting URL: https://demoqa.com/alerts

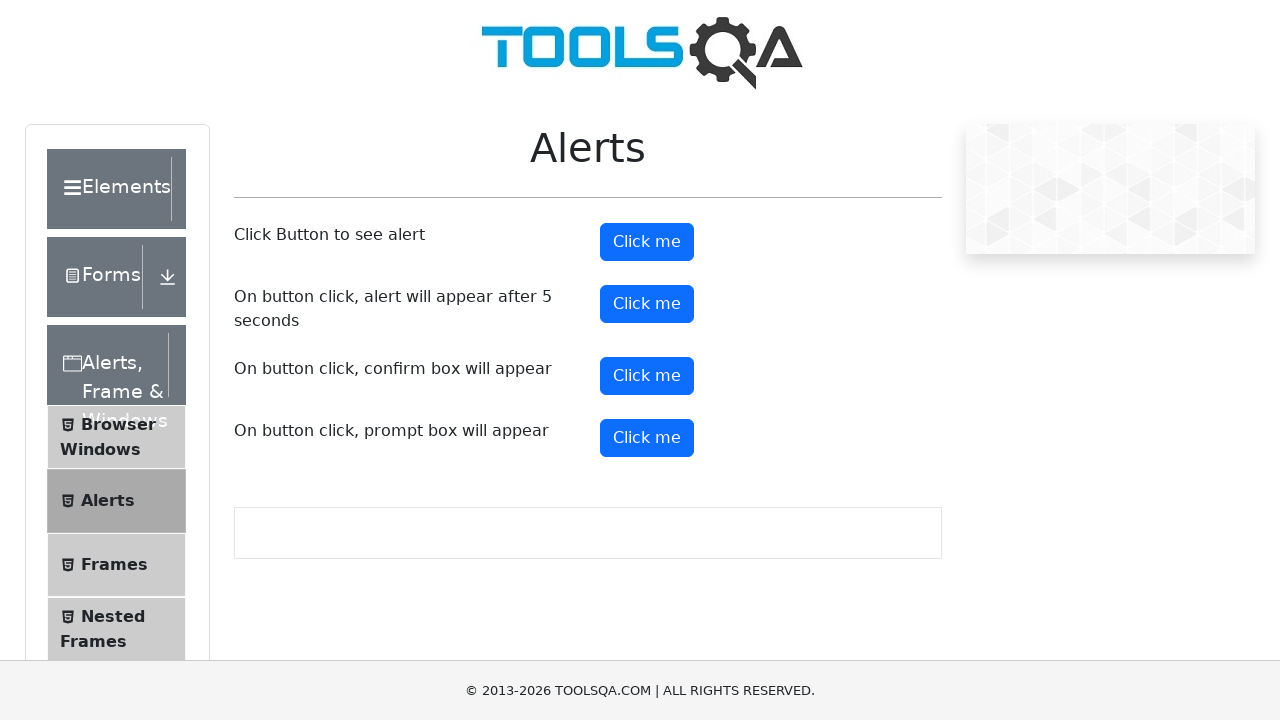

Clicked prompt button to trigger alert at (647, 438) on #promtButton
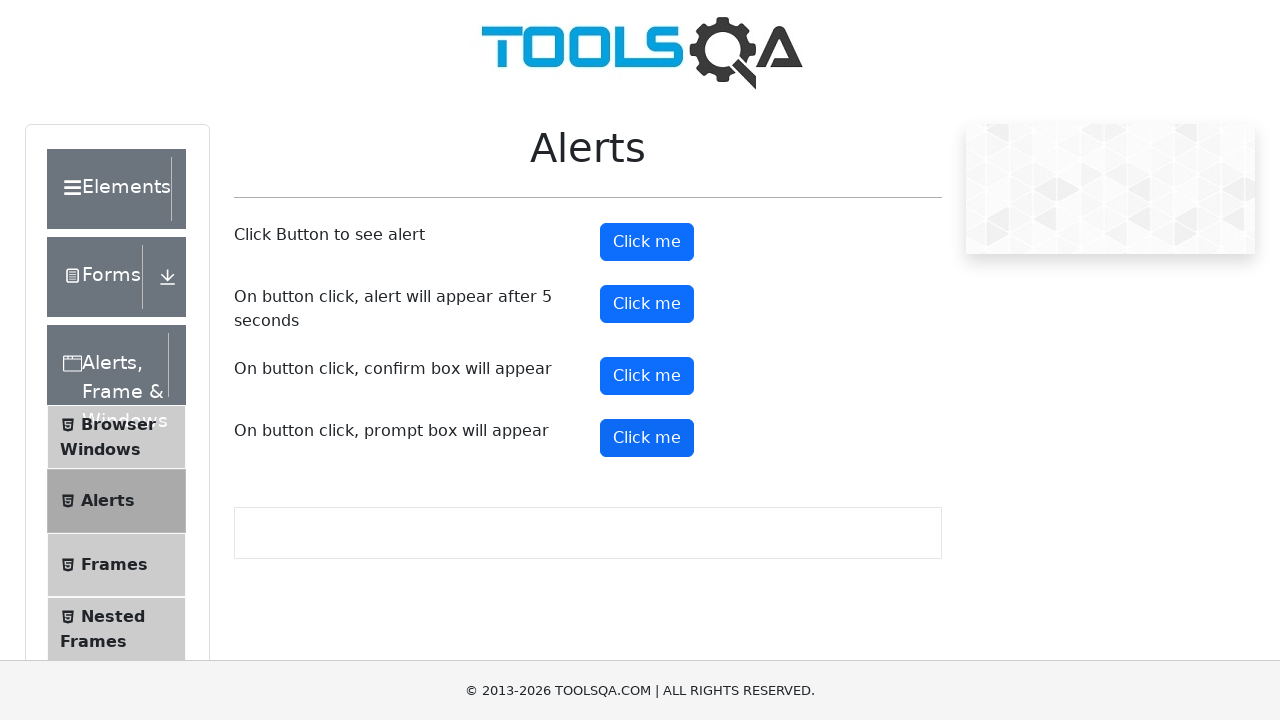

Set up dialog handler to accept prompt with 'Selenium Test'
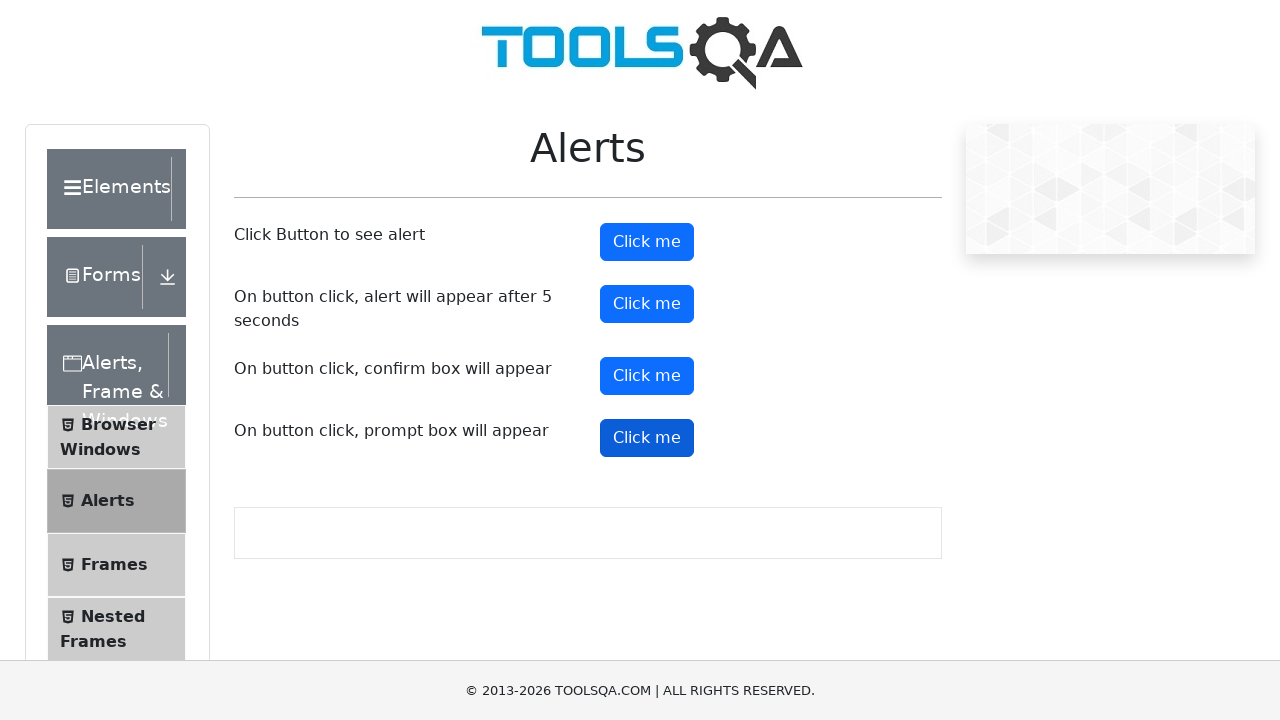

Clicked prompt button again to trigger alert with handler active at (647, 438) on #promtButton
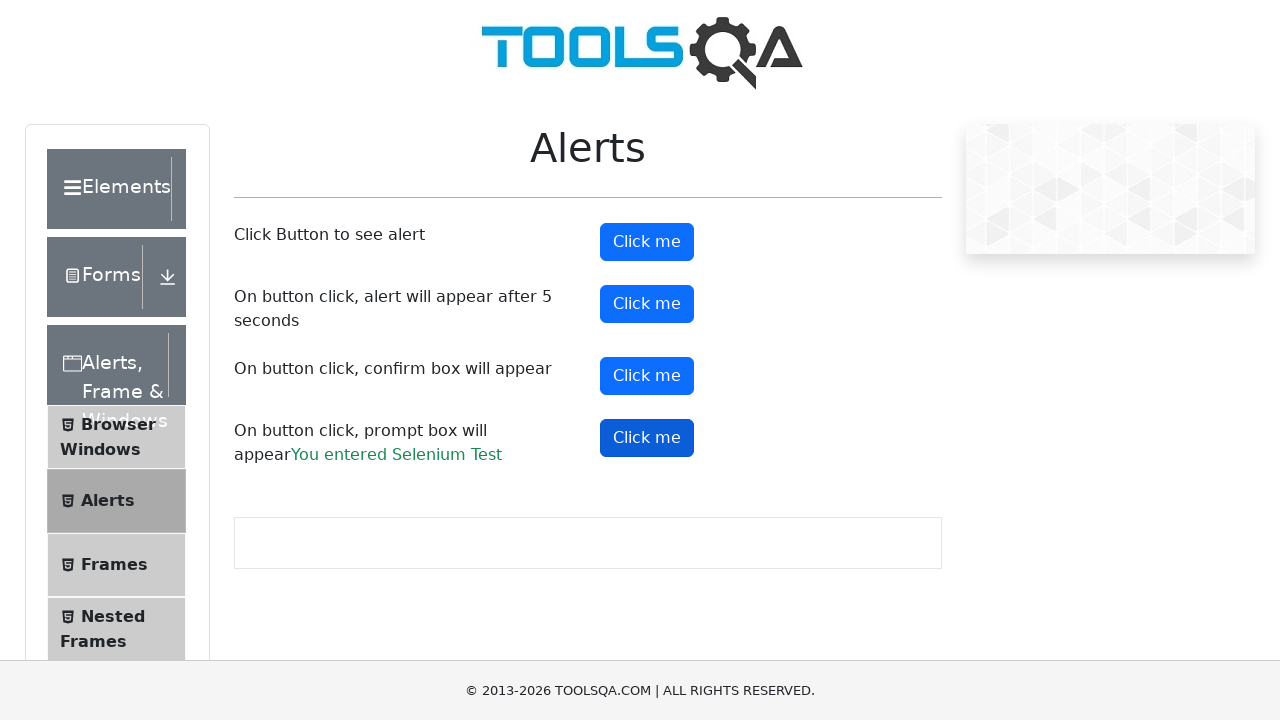

Waited for prompt result element to appear
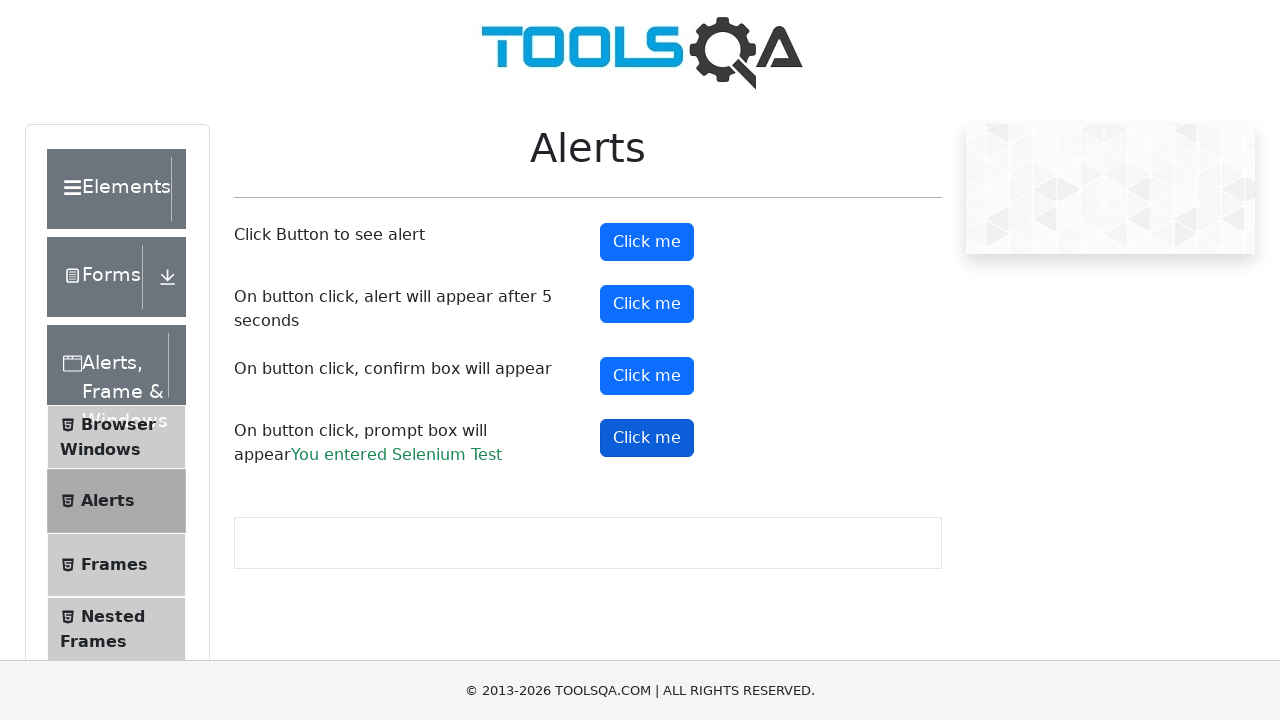

Retrieved prompt result text: You entered Selenium Test
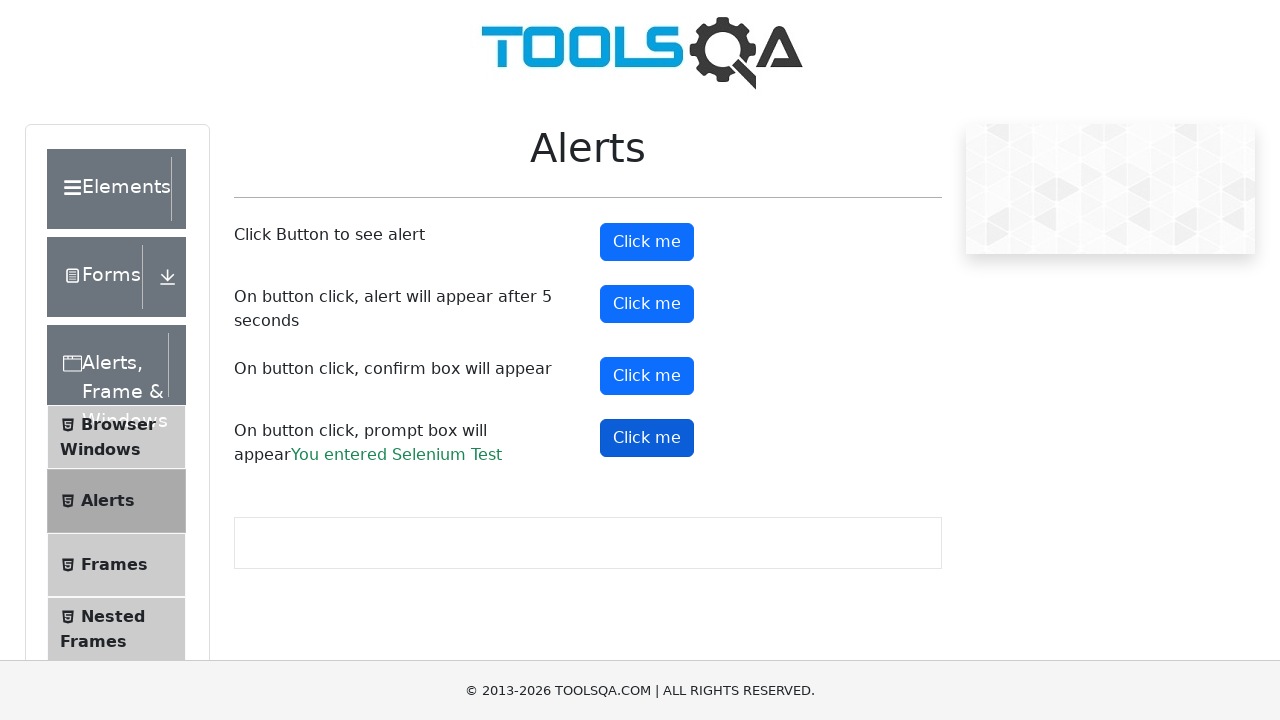

Printed result text to console
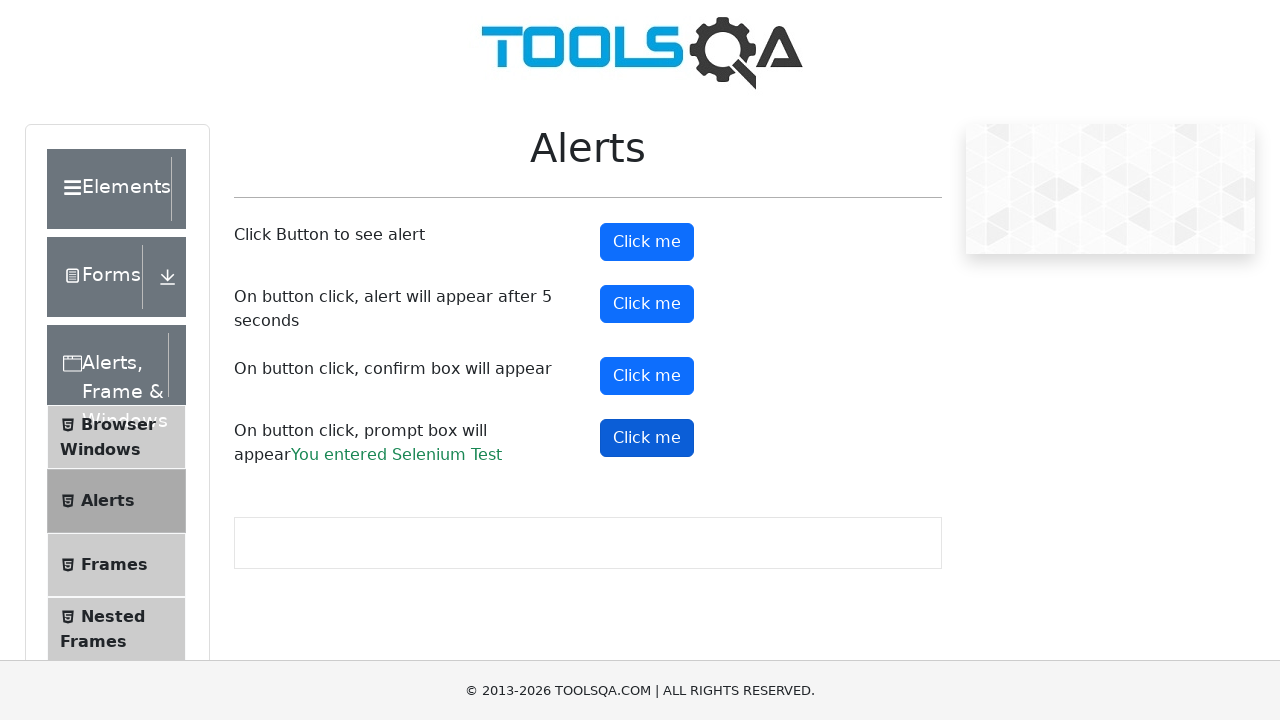

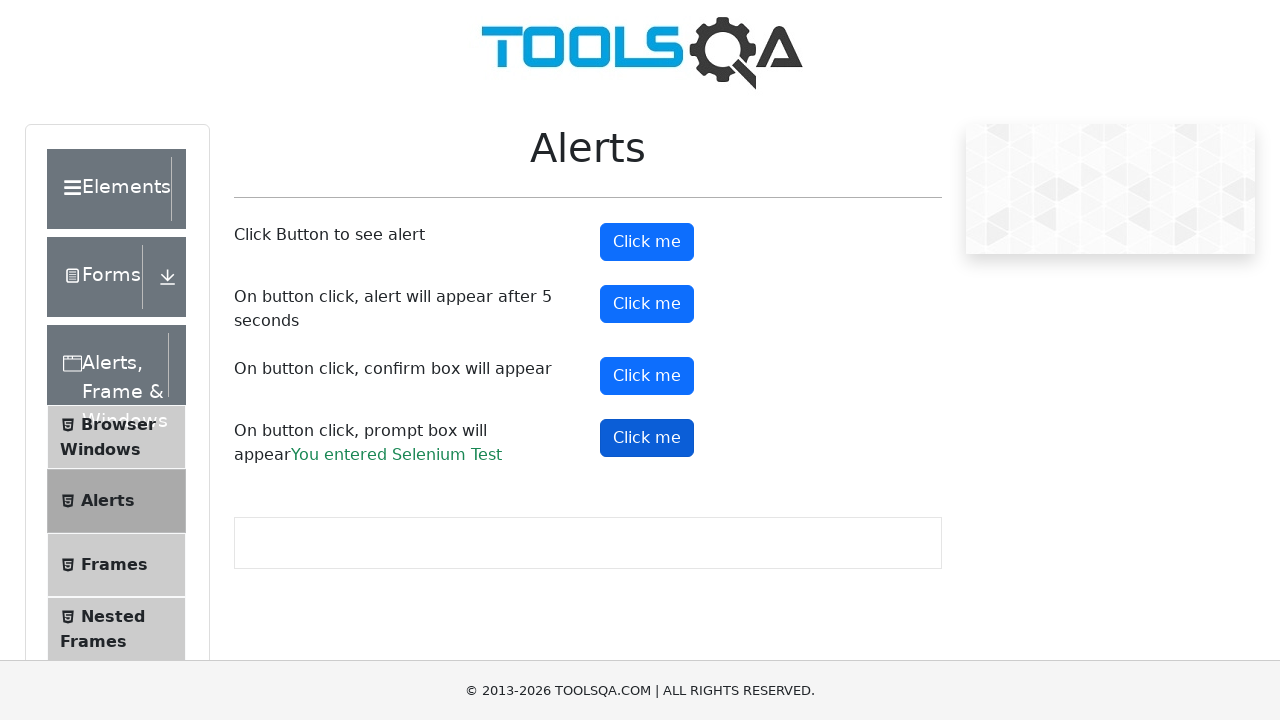